Navigates to sign in page and verifies the Sign Up link is present

Starting URL: https://cannatrader-frontend.vercel.app/home

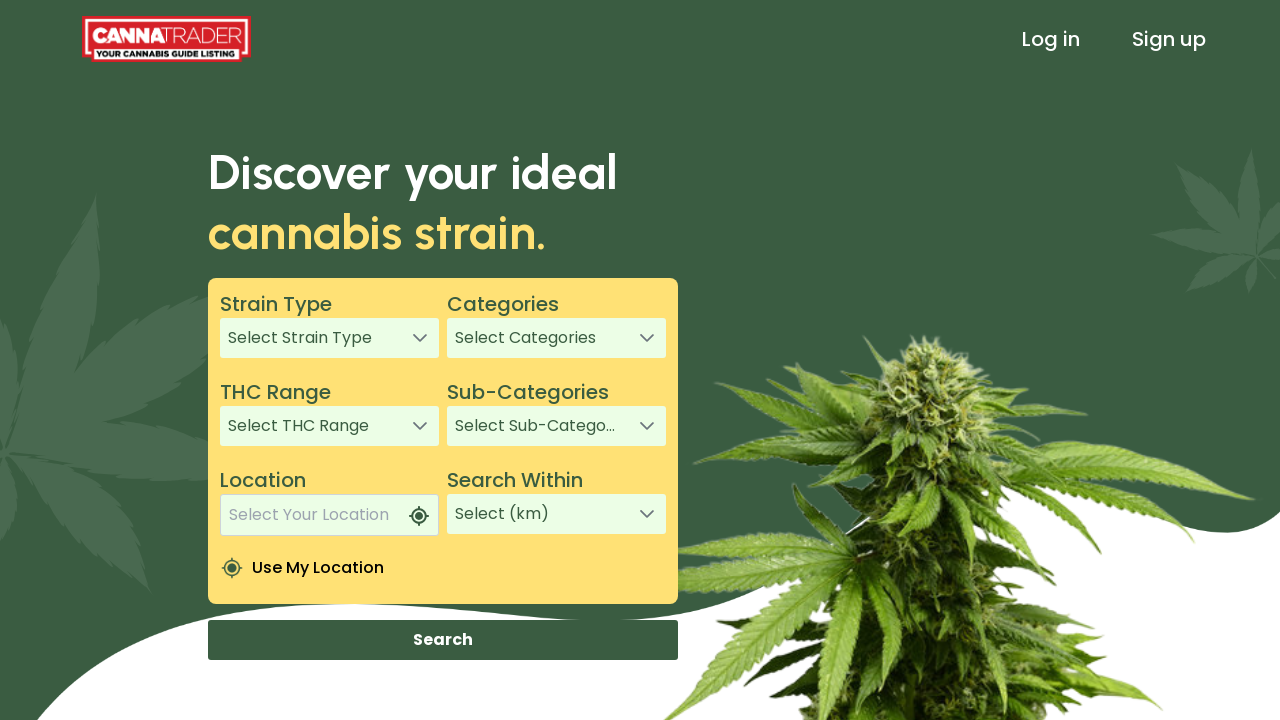

Clicked Sign In link in header at (1051, 39) on xpath=/html/body/app-root/app-header/div[1]/header/div[3]/a[1]
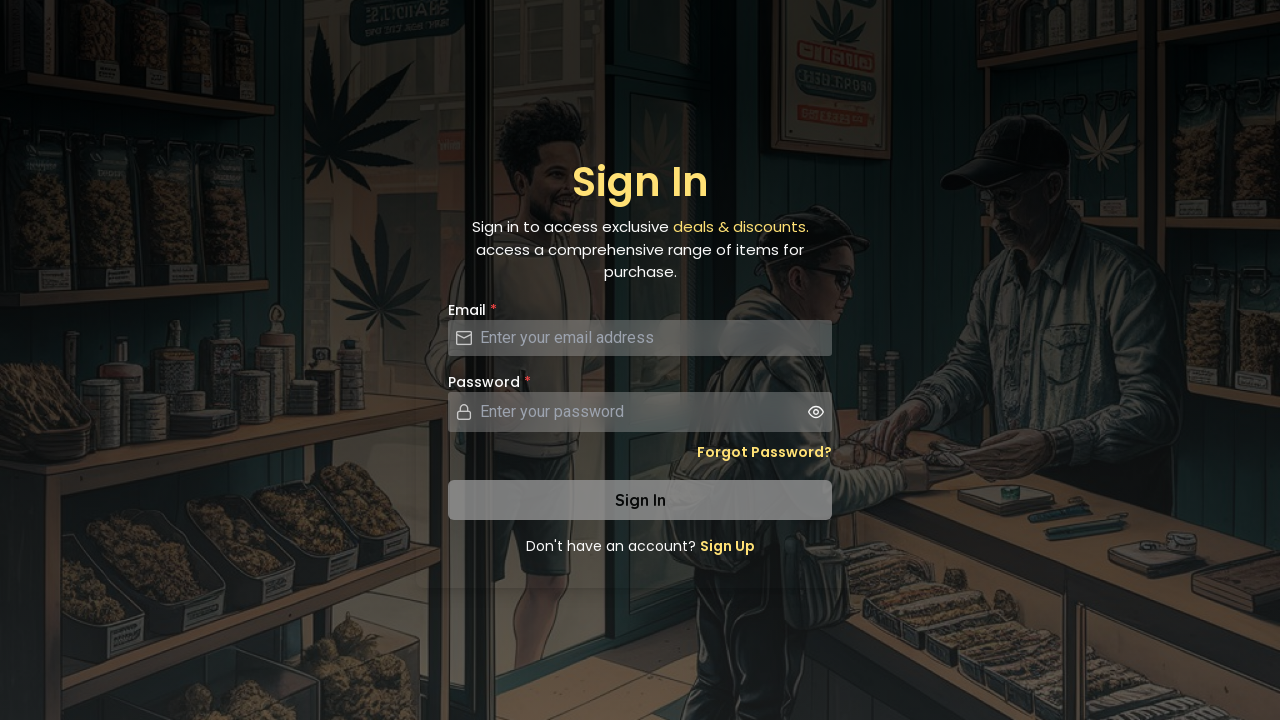

Sign Up link is present on sign in page
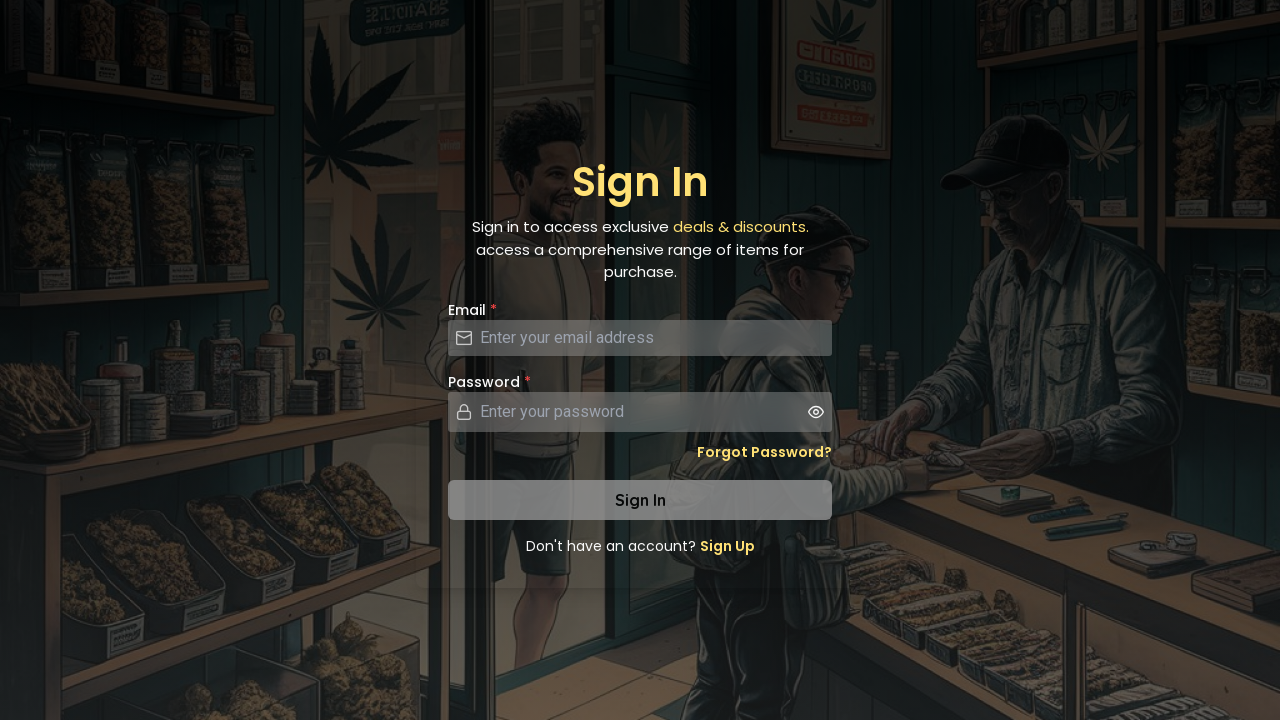

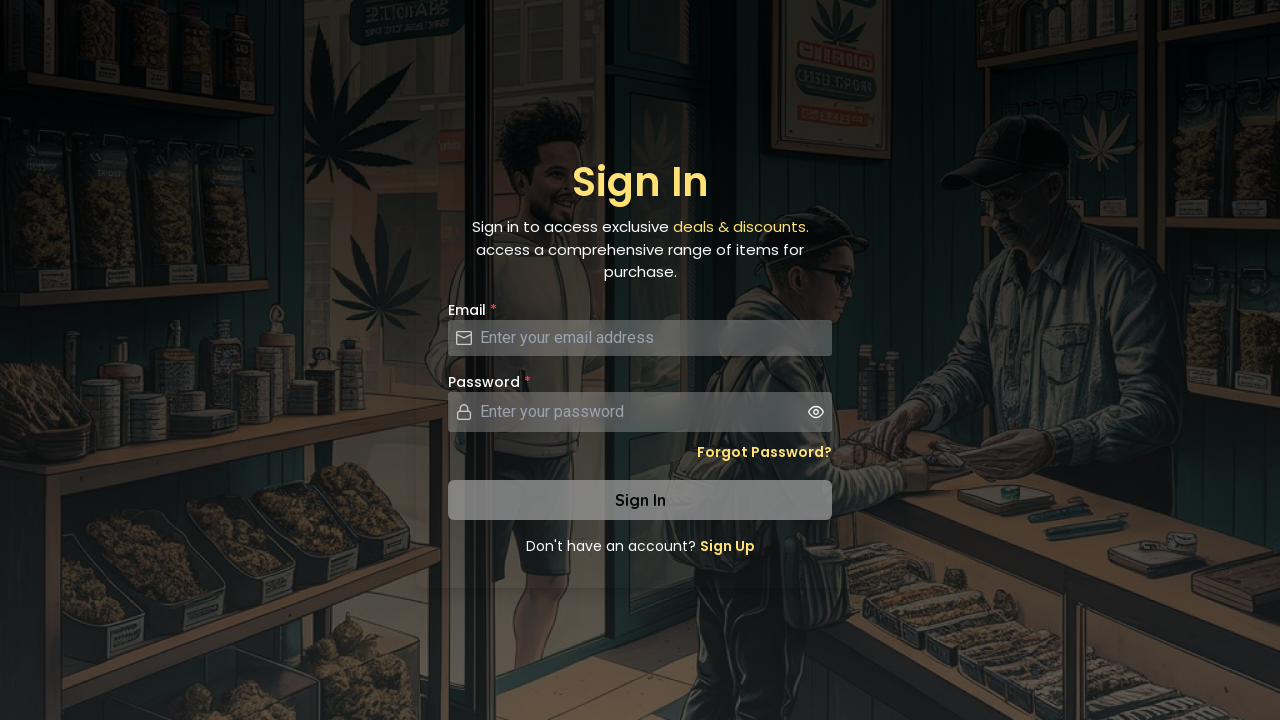